Tests sorting the Due column in ascending order on the second table which has helpful class attributes for easier element selection.

Starting URL: http://the-internet.herokuapp.com/tables

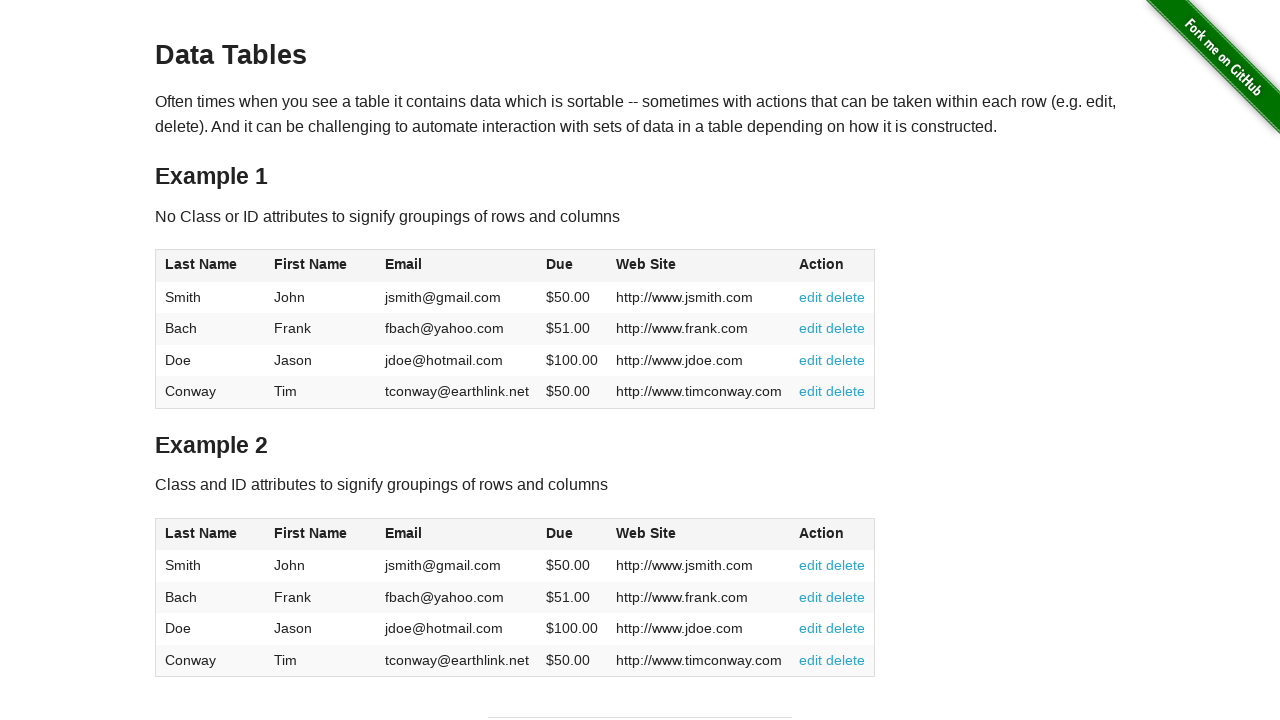

Clicked Due column header in table2 to sort at (560, 533) on #table2 thead .dues
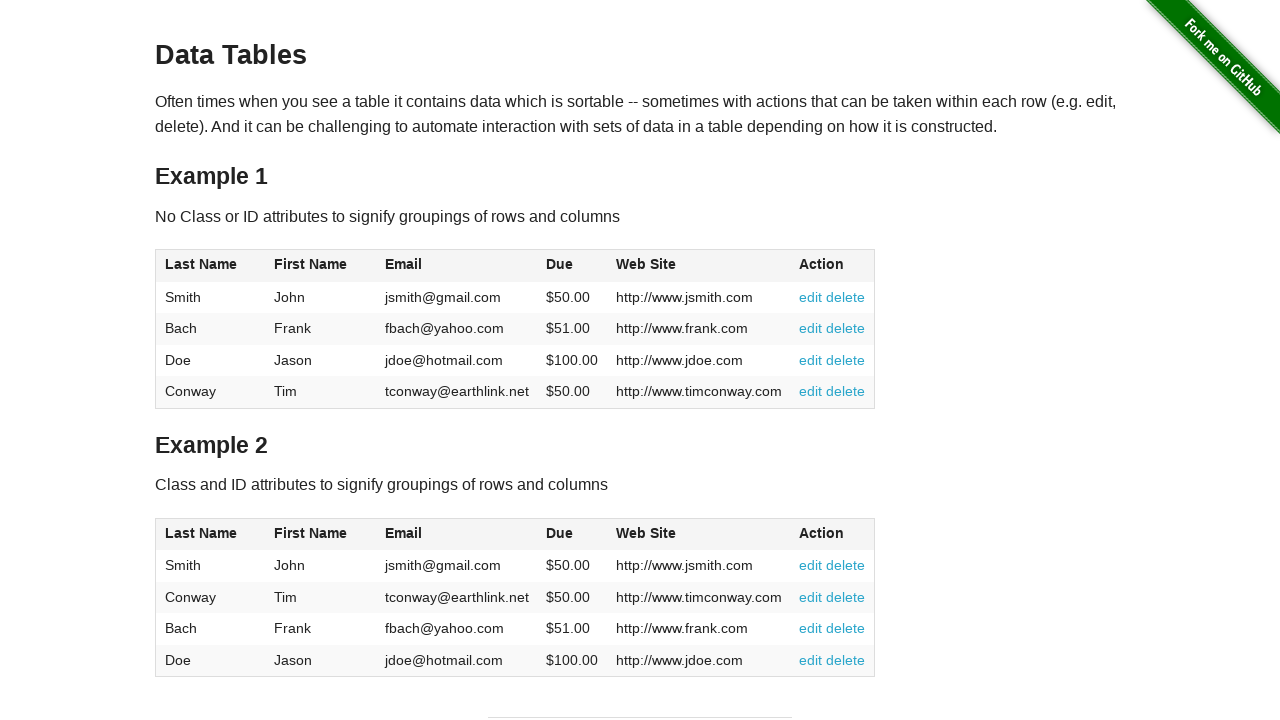

Table2 sorted by Due column in ascending order
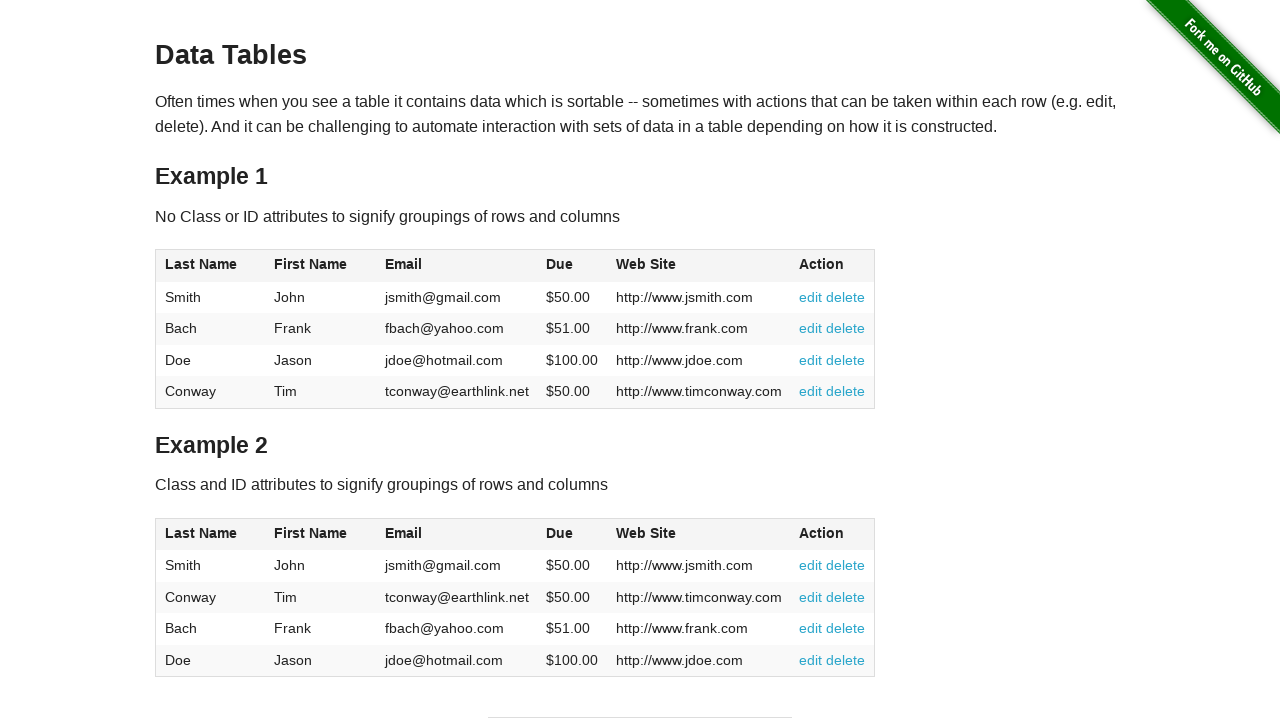

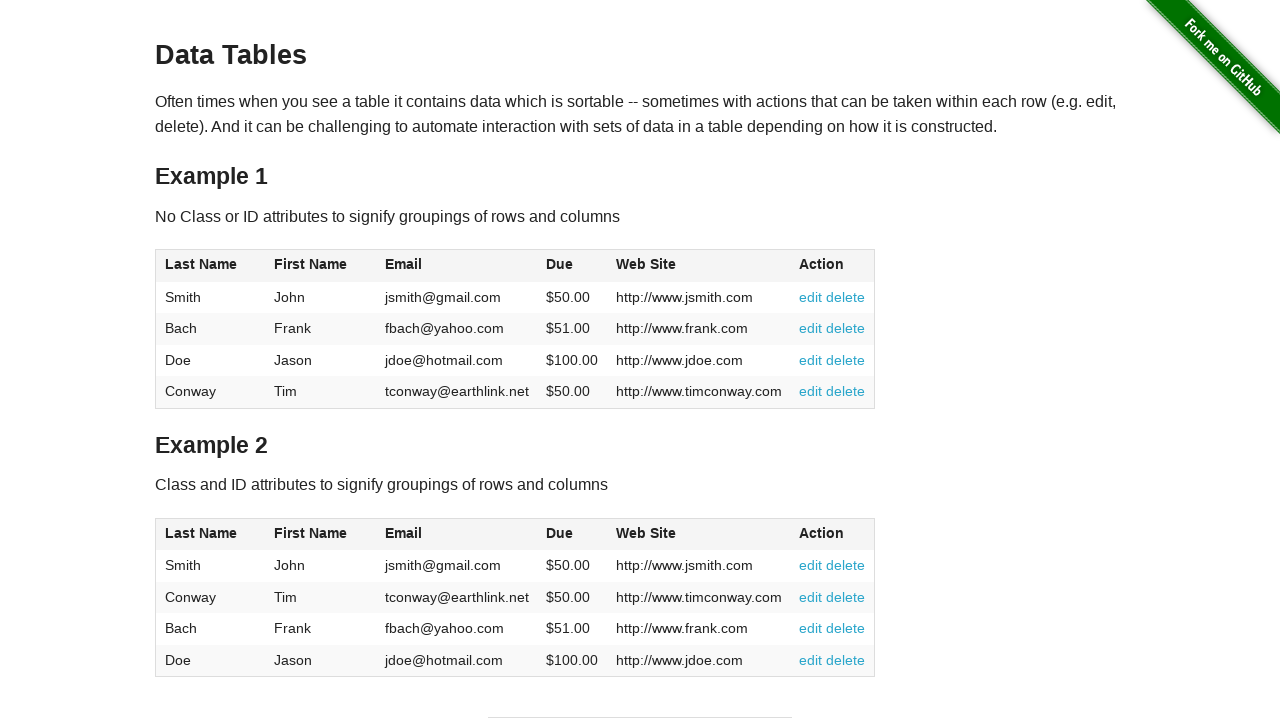